Tests various form controls on a travel booking page including radio buttons for trip type, checkbox selection for senior citizen discount, and passenger count selection

Starting URL: https://rahulshettyacademy.com/dropdownsPractise/

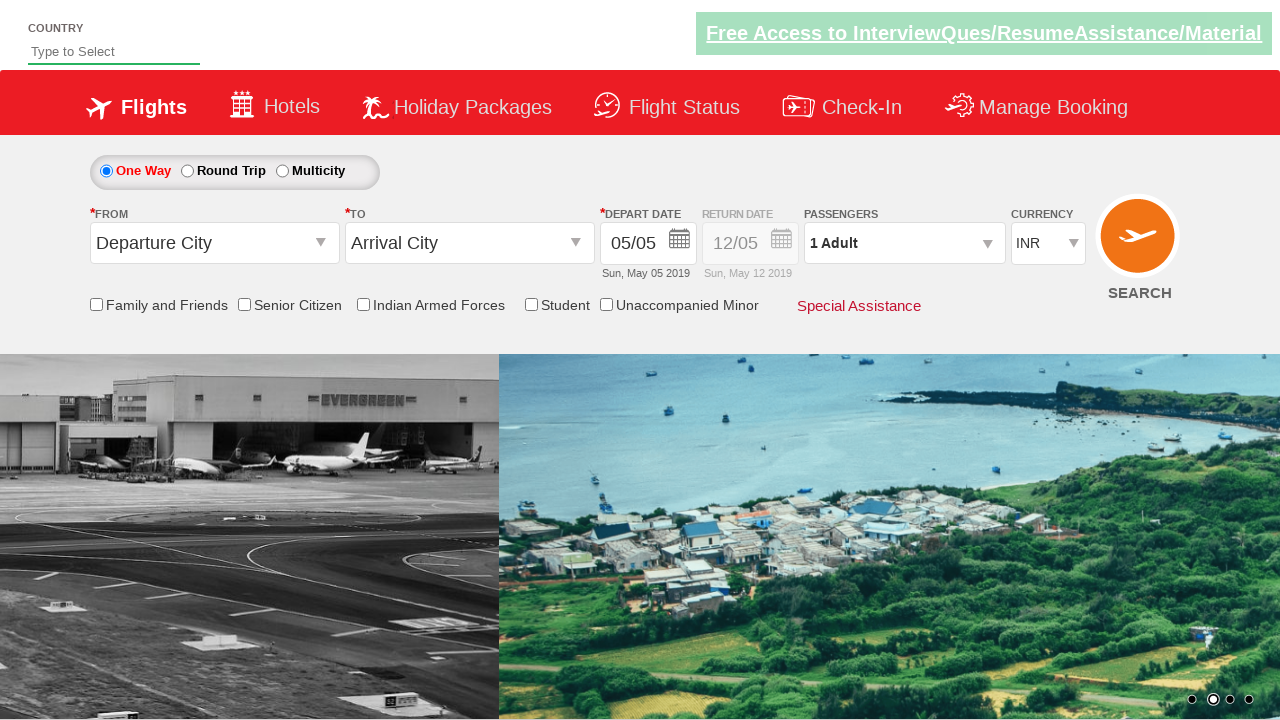

Clicked round trip radio button at (187, 171) on #ctl00_mainContent_rbtnl_Trip_1
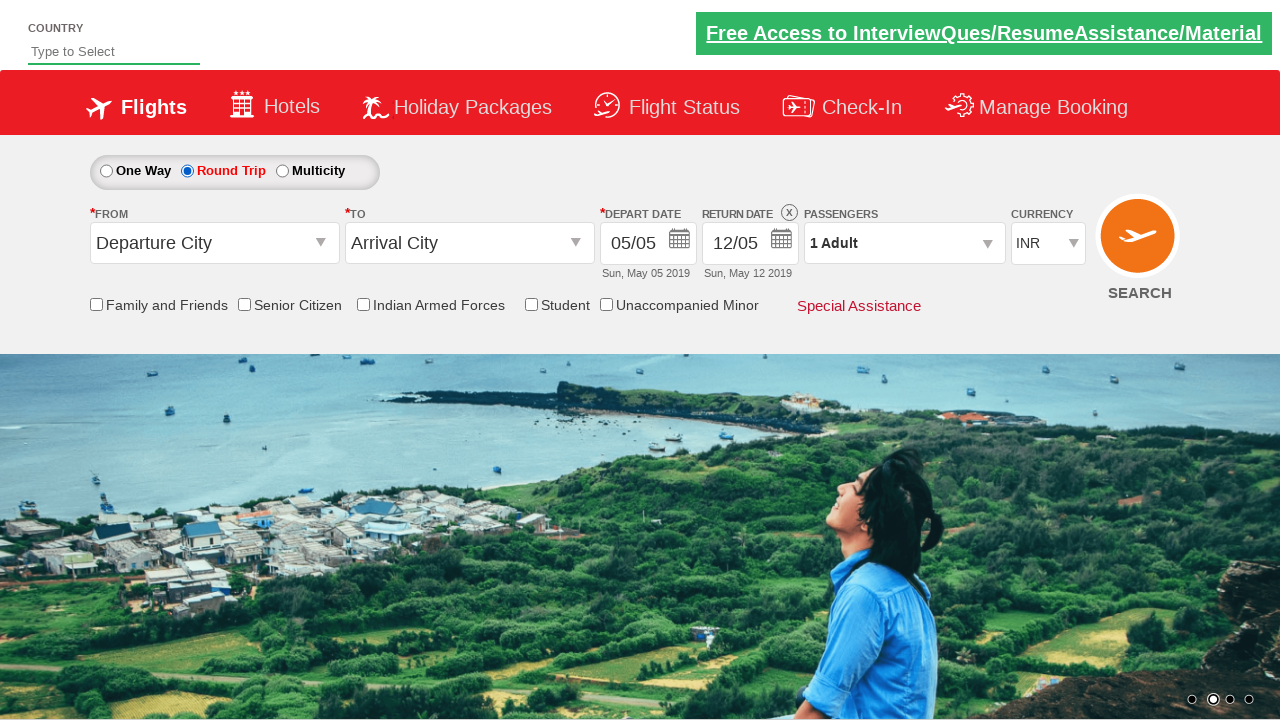

Retrieved style attribute from return date div
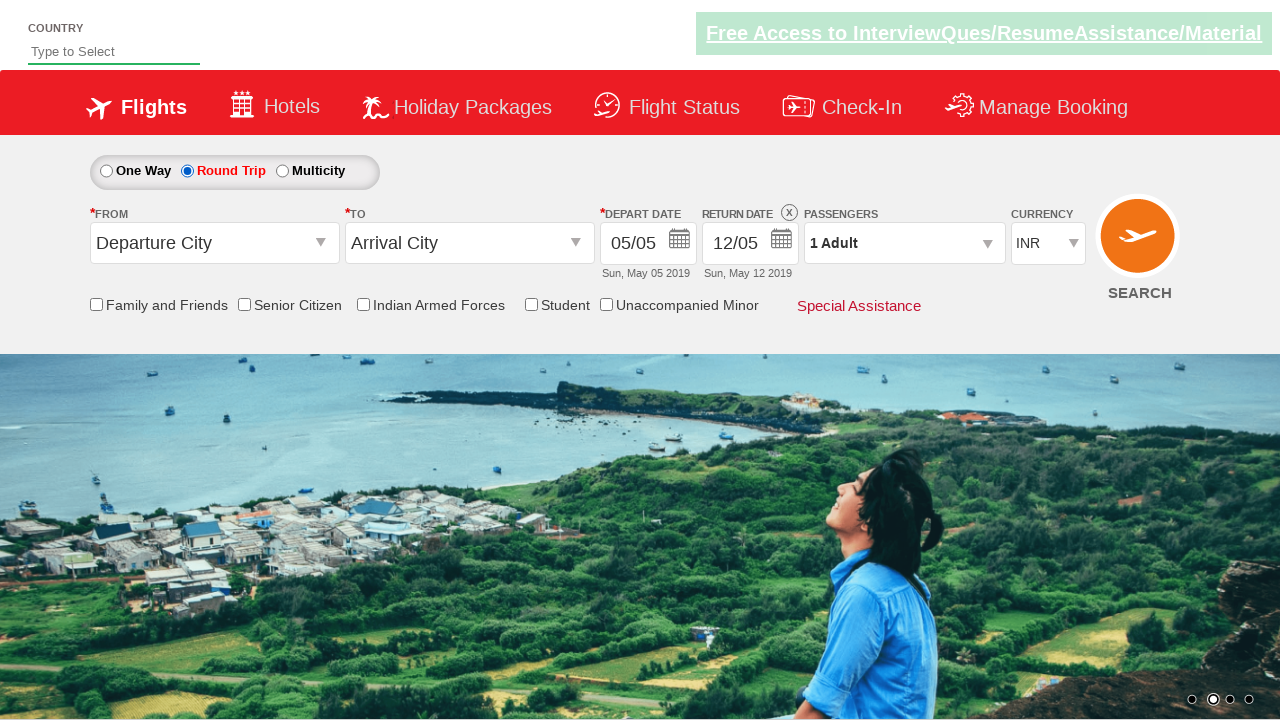

Verified return date is enabled (style attribute contains '1')
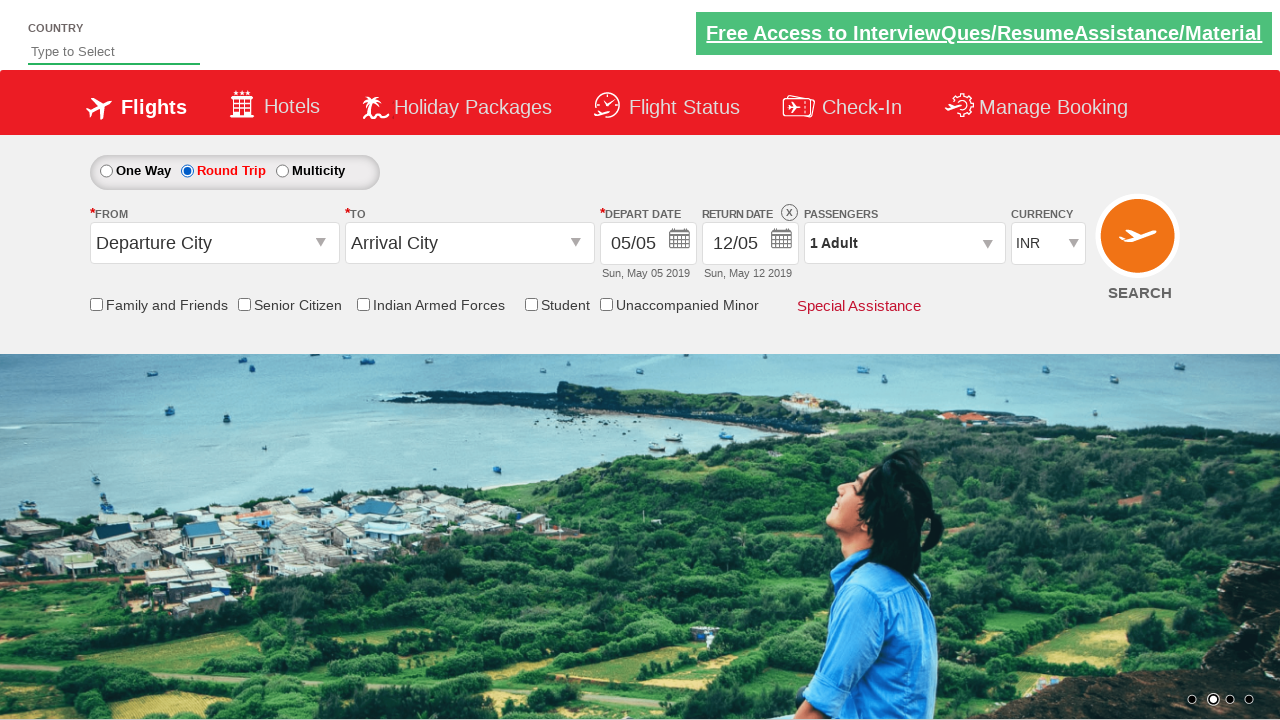

Located senior citizen discount checkbox
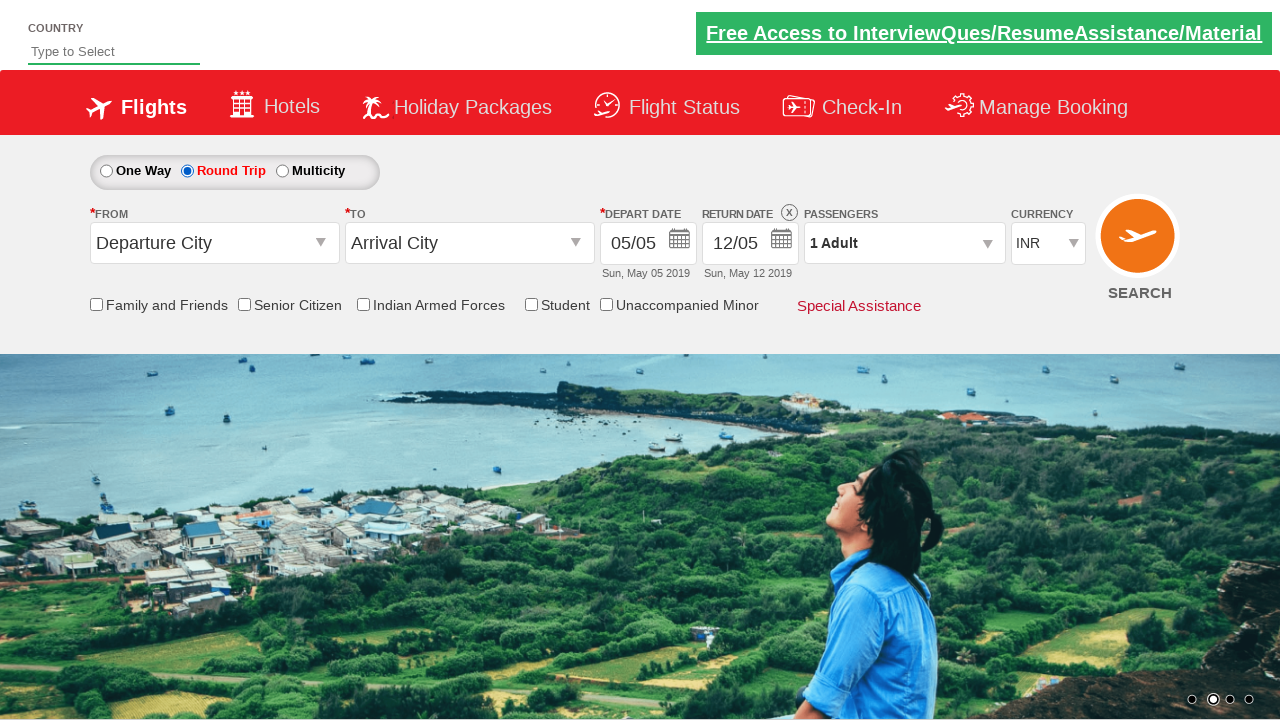

Verified senior citizen checkbox is initially unchecked
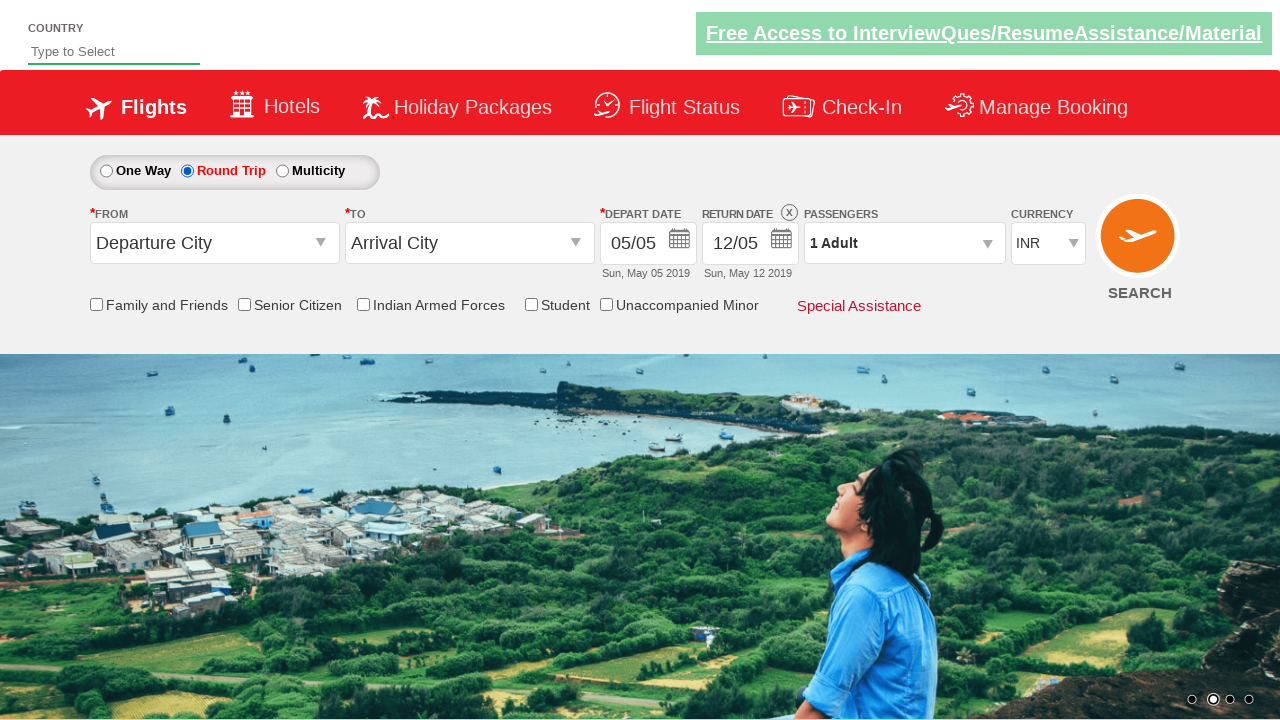

Clicked senior citizen discount checkbox at (244, 304) on input[id*='SeniorCitizenDiscount']
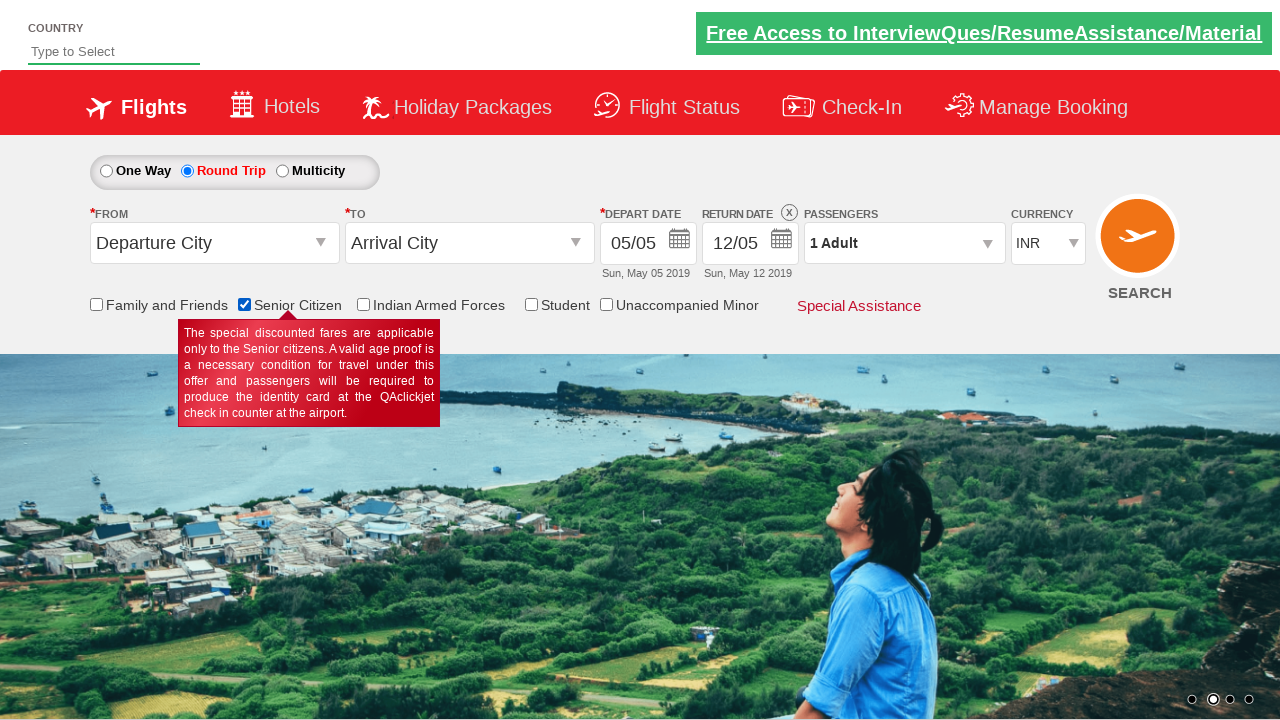

Verified senior citizen checkbox is now checked
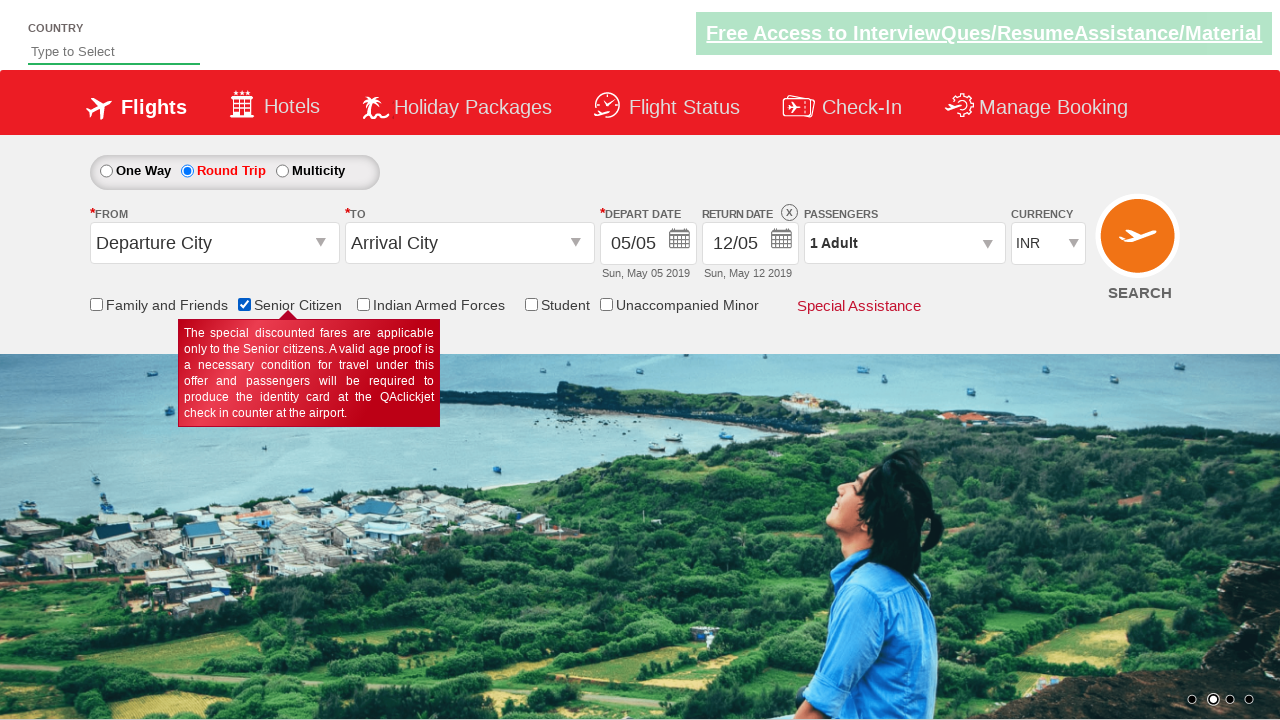

Clicked passenger info dropdown at (904, 243) on #divpaxinfo
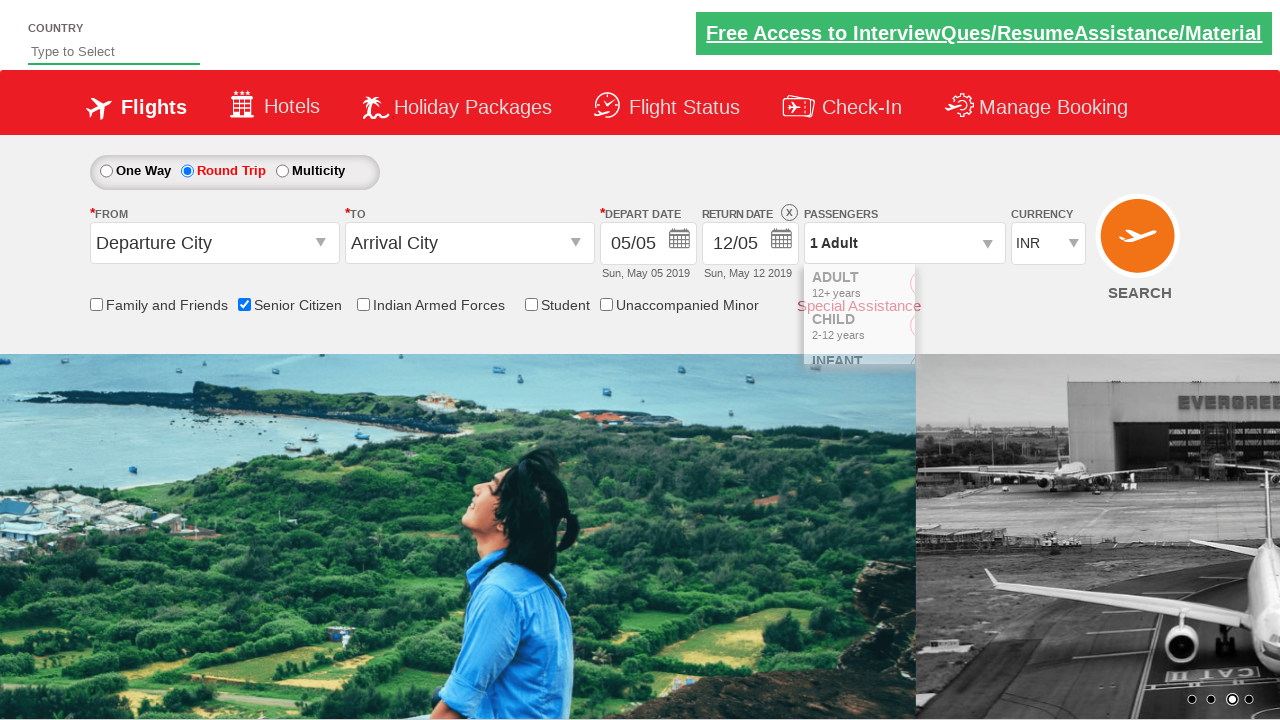

Waited 2 seconds for passenger dropdown to be ready
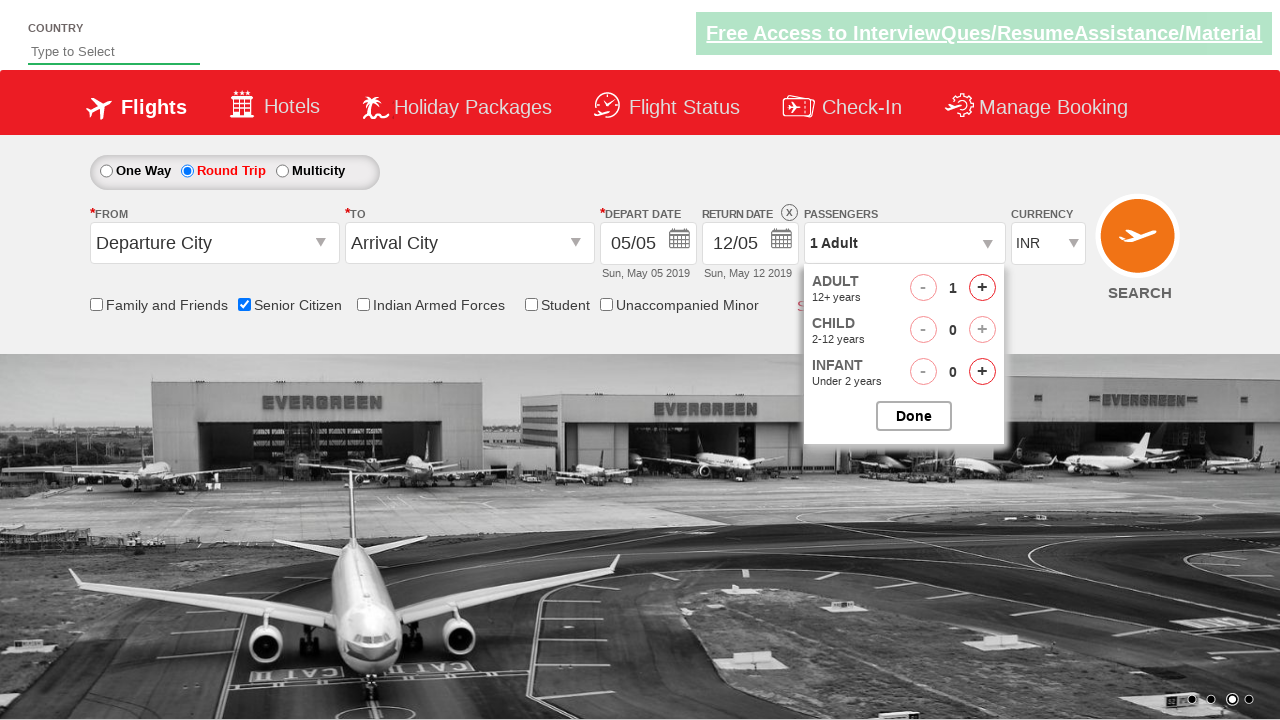

Clicked adult increment button (iteration 1 of 5) at (982, 288) on #hrefIncAdt
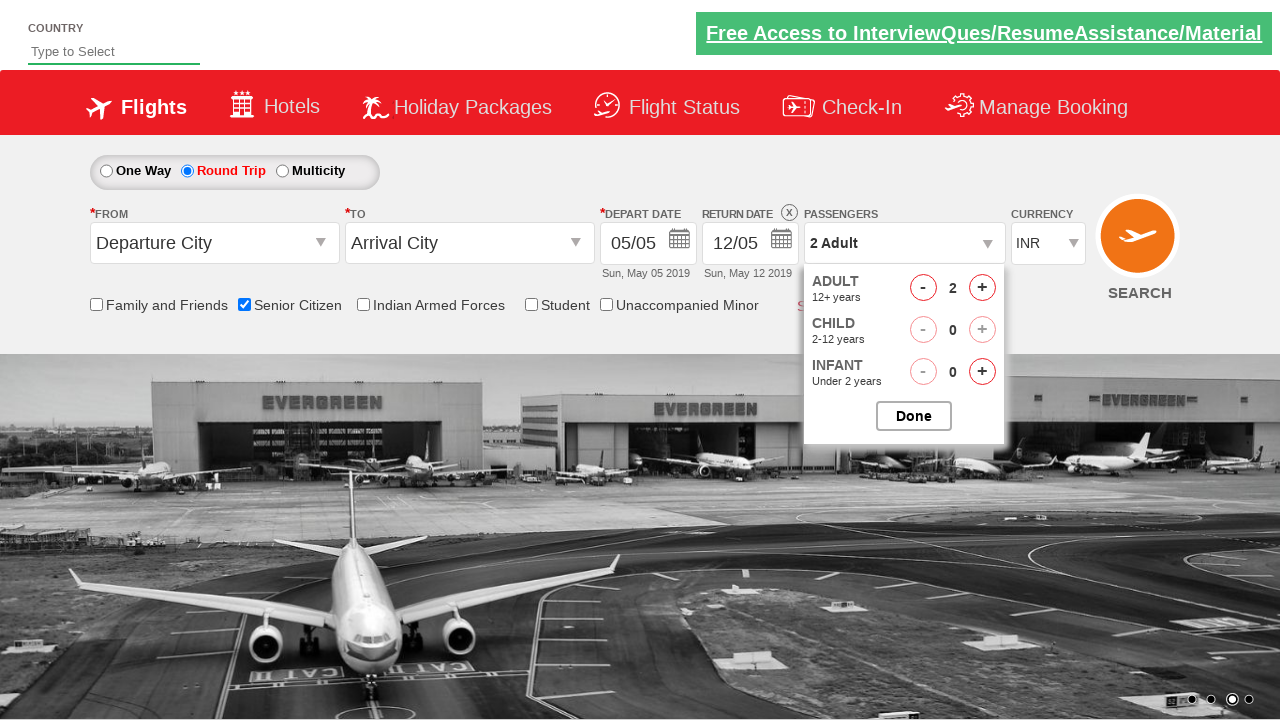

Clicked adult increment button (iteration 2 of 5) at (982, 288) on #hrefIncAdt
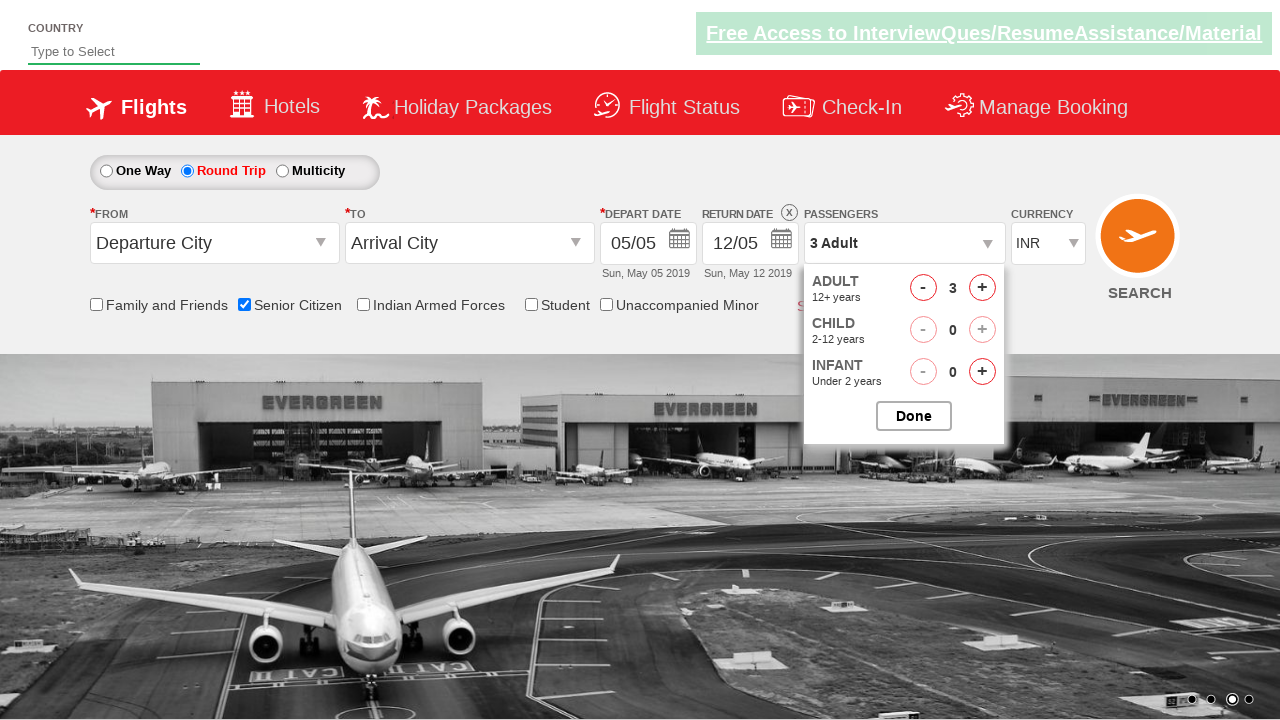

Clicked adult increment button (iteration 3 of 5) at (982, 288) on #hrefIncAdt
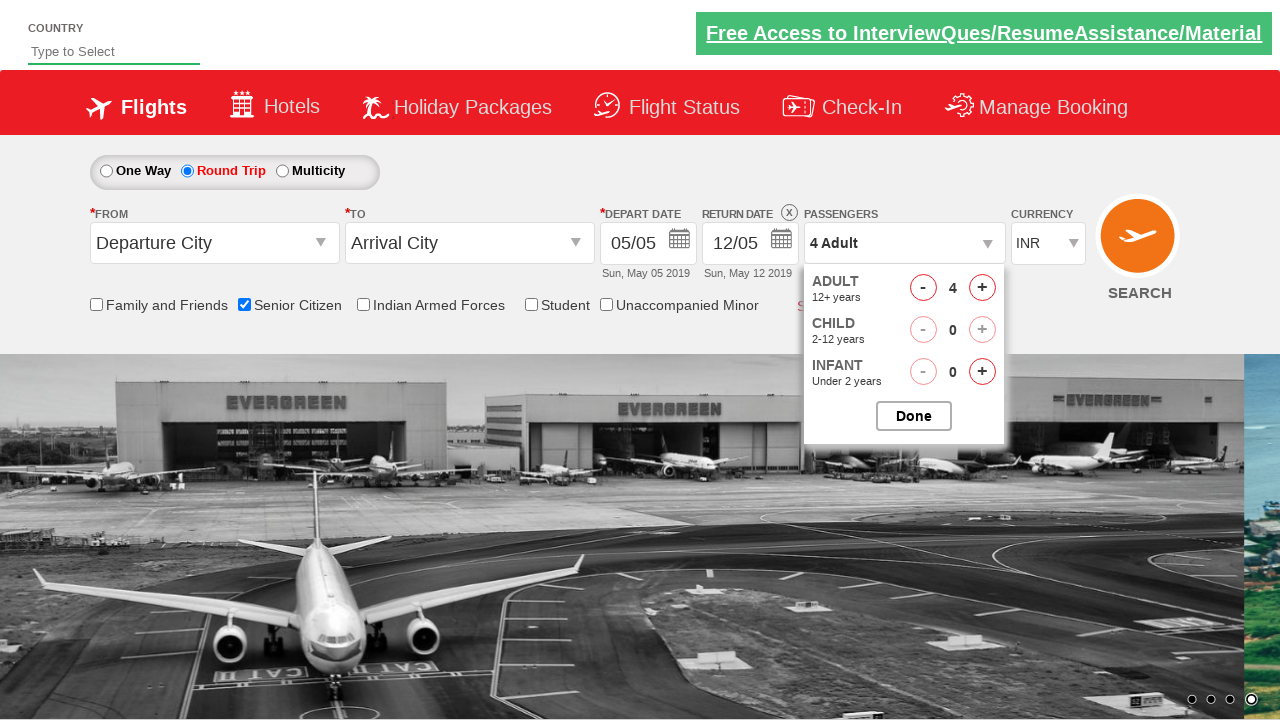

Clicked adult increment button (iteration 4 of 5) at (982, 288) on #hrefIncAdt
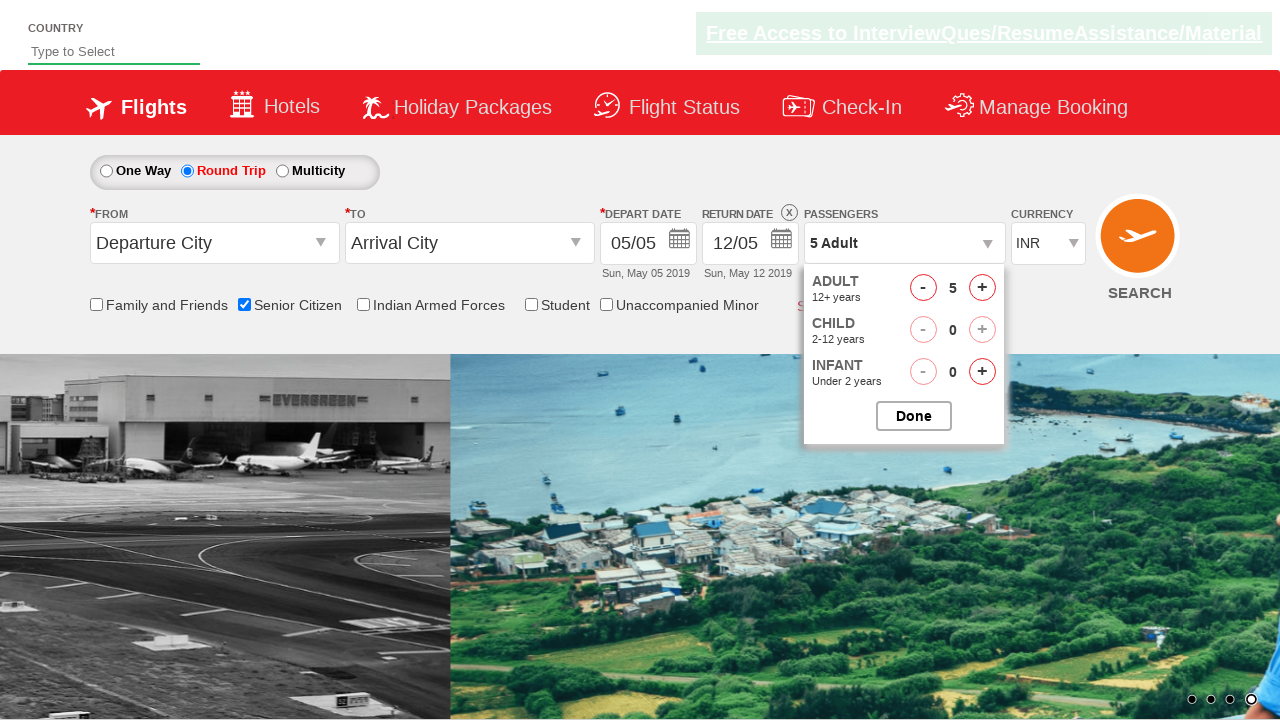

Clicked adult increment button (iteration 5 of 5) at (982, 288) on #hrefIncAdt
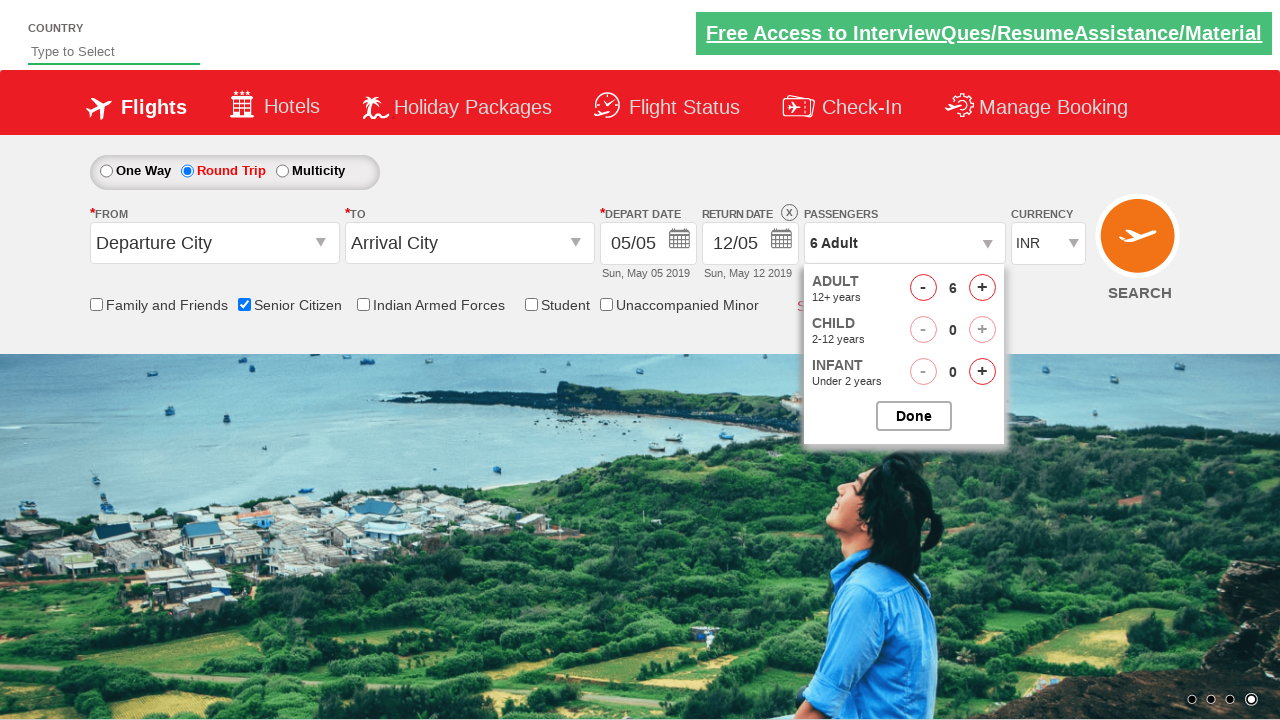

Closed passenger selection dropdown at (914, 416) on #btnclosepaxoption
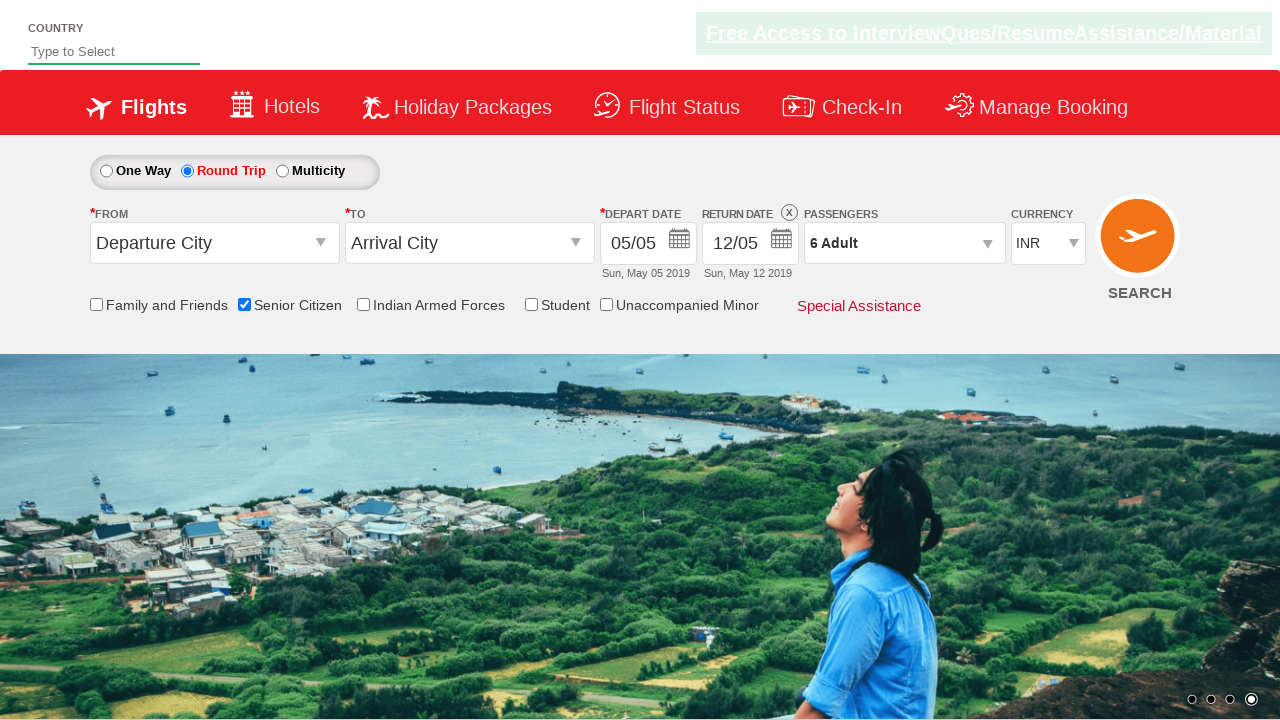

Retrieved passenger count text: '6 Adult'
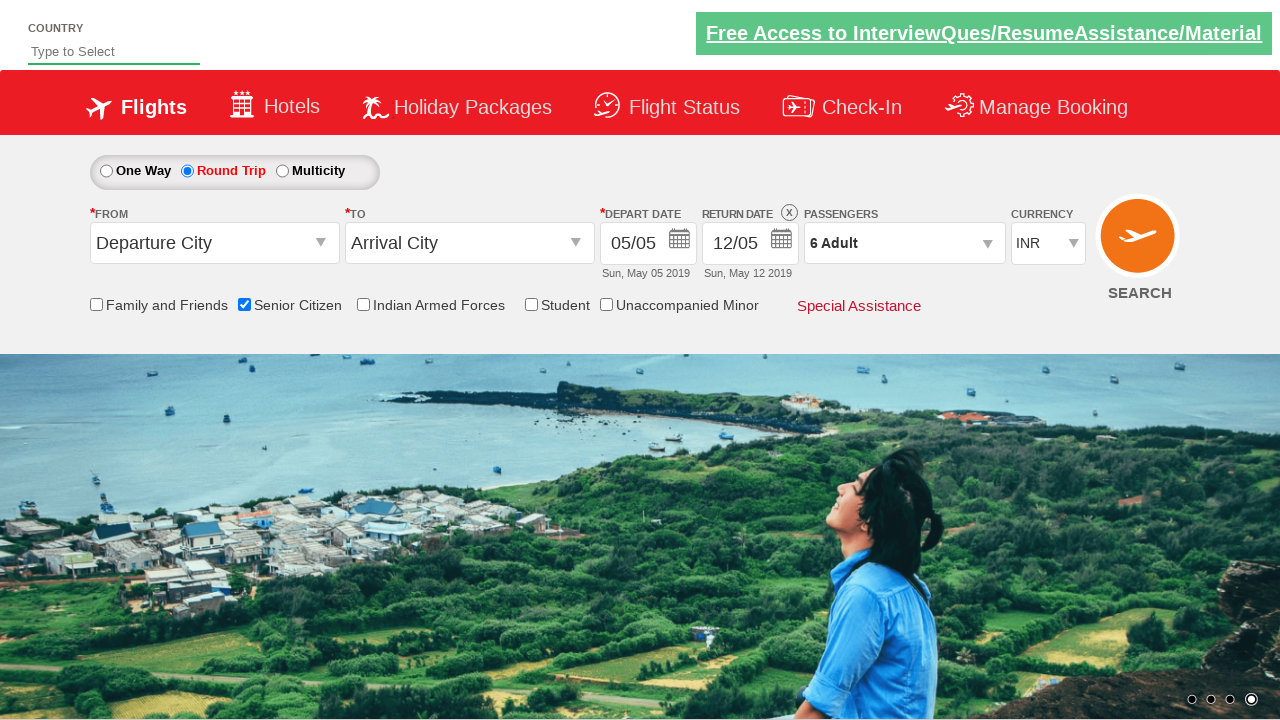

Verified passenger count is '6 Adult'
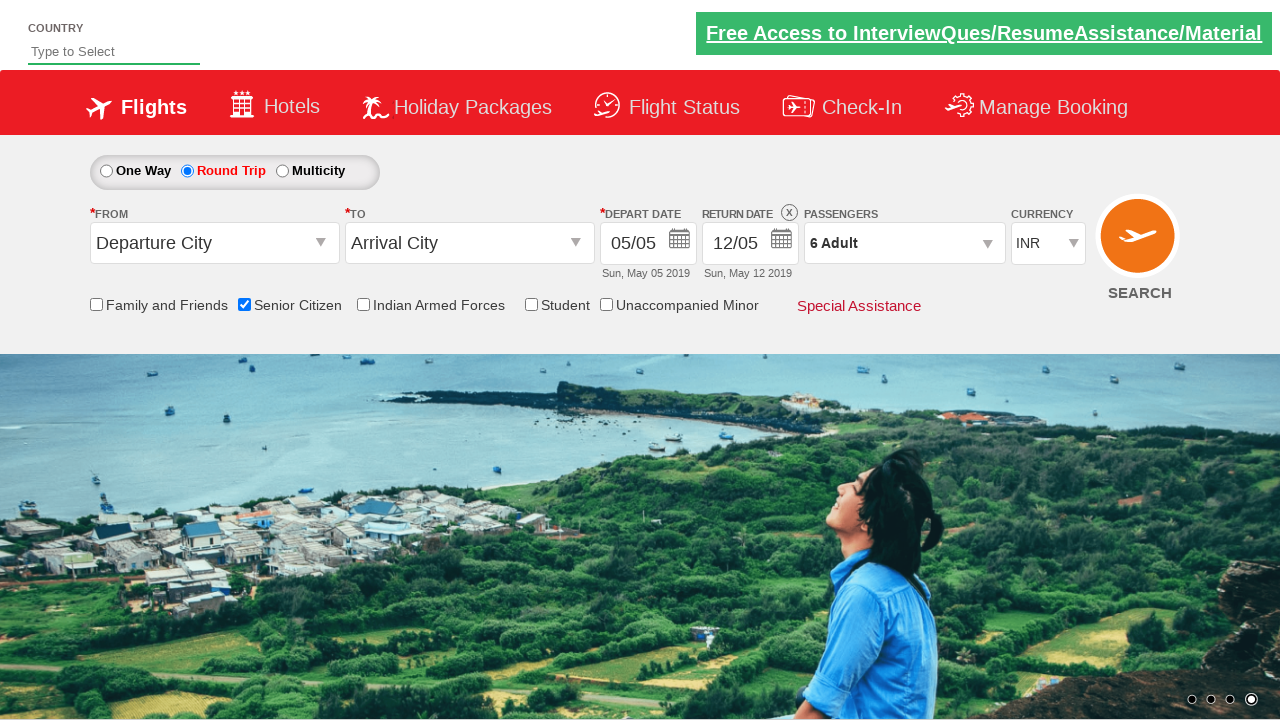

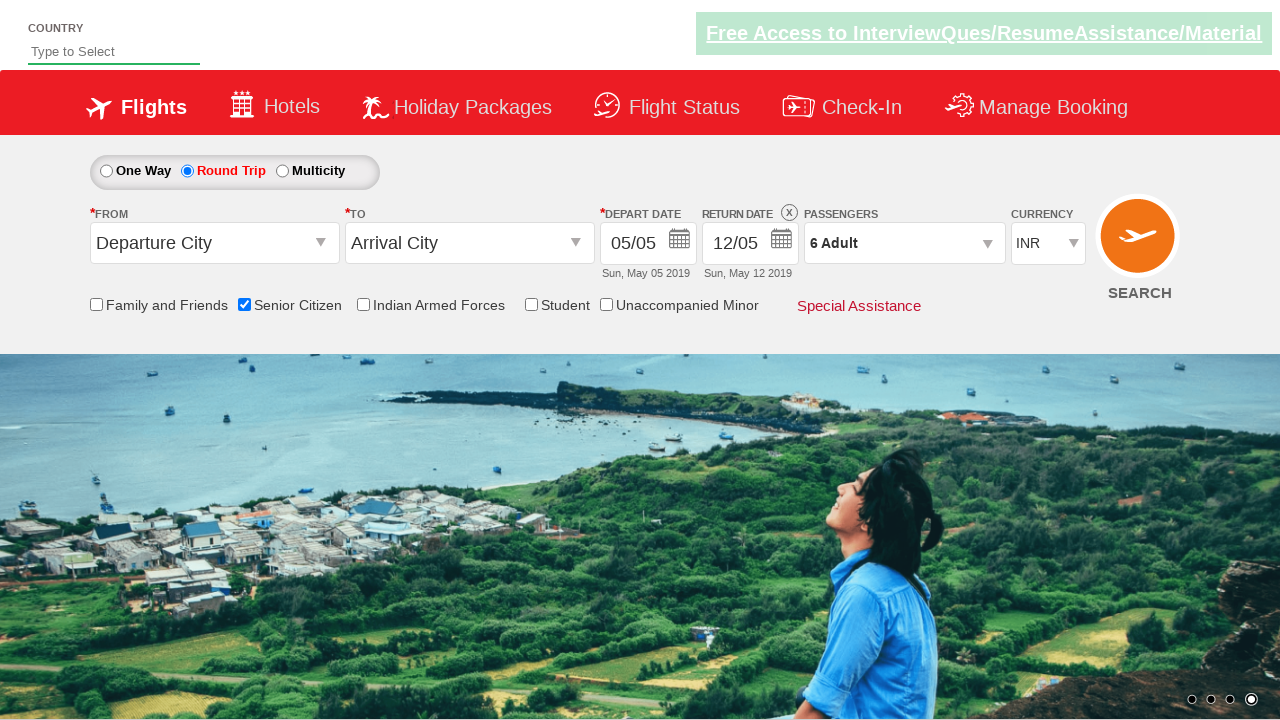